Tests weather.gov location search by entering a zip code and city name in the search field

Starting URL: http://www.weather.gov

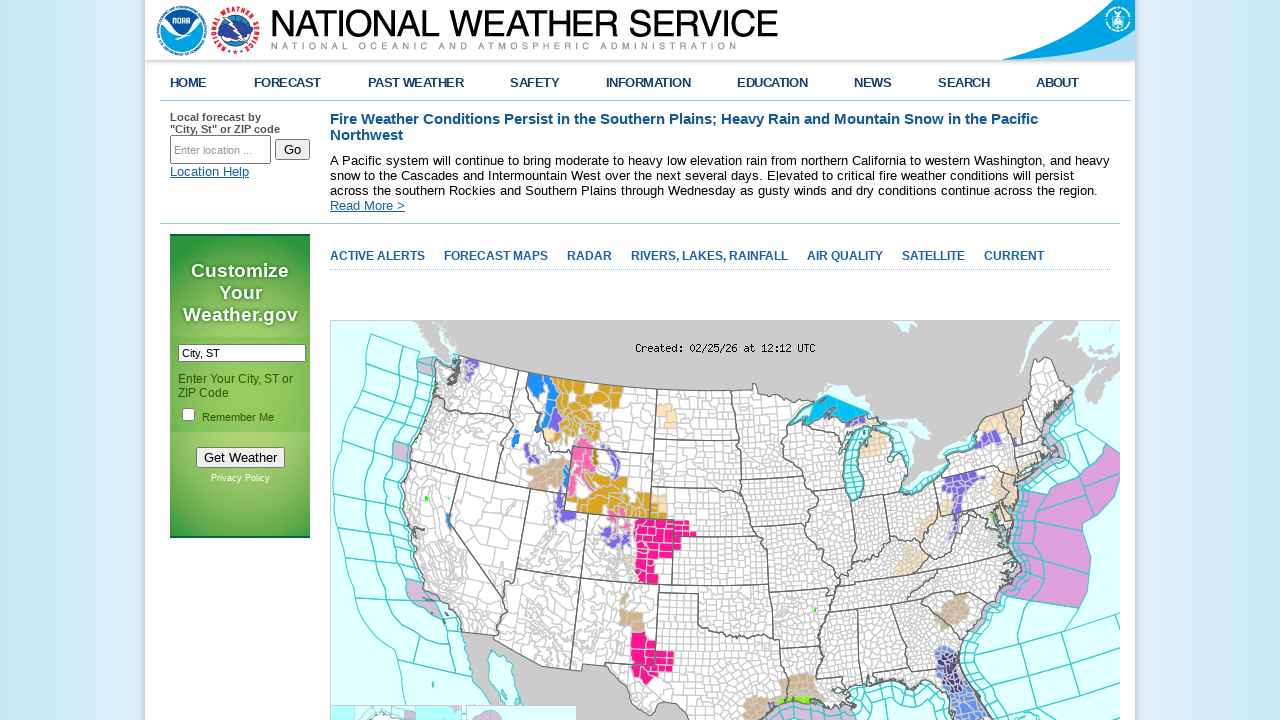

Clicked on the location search input field at (220, 150) on input[value='Enter location ...']
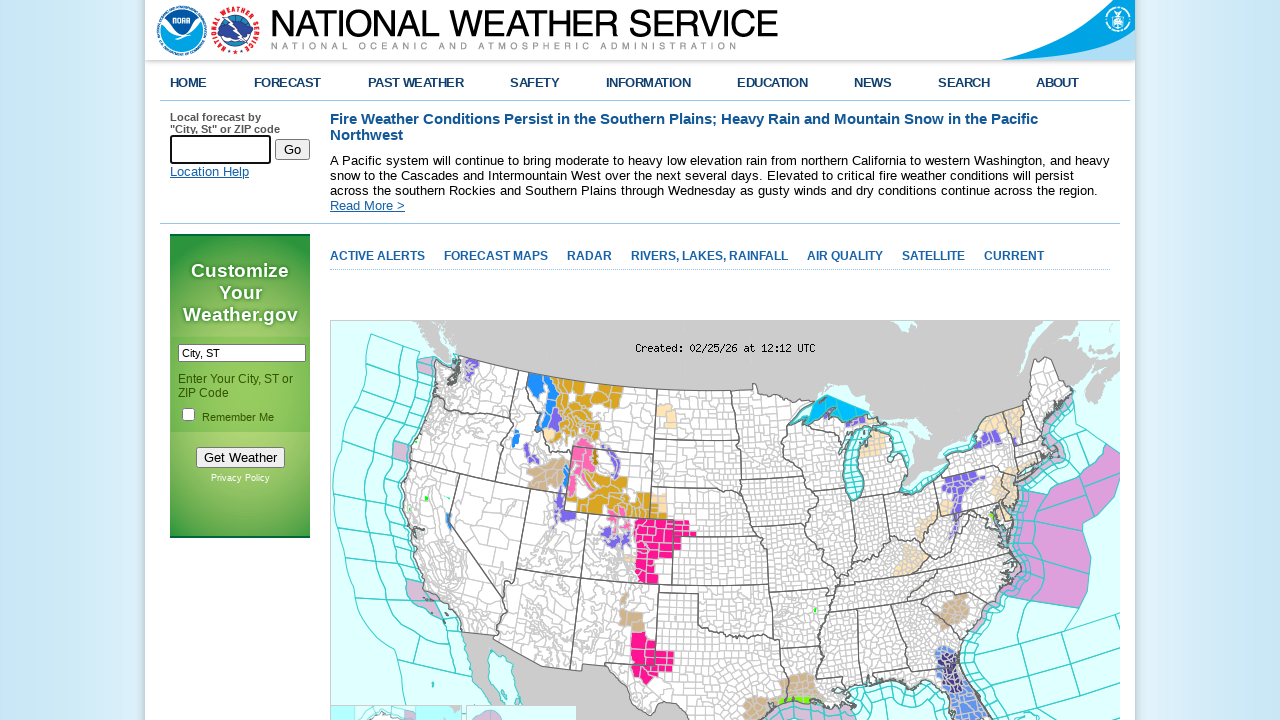

Entered zip code '80908' in the search field on input[value='Enter location ...']
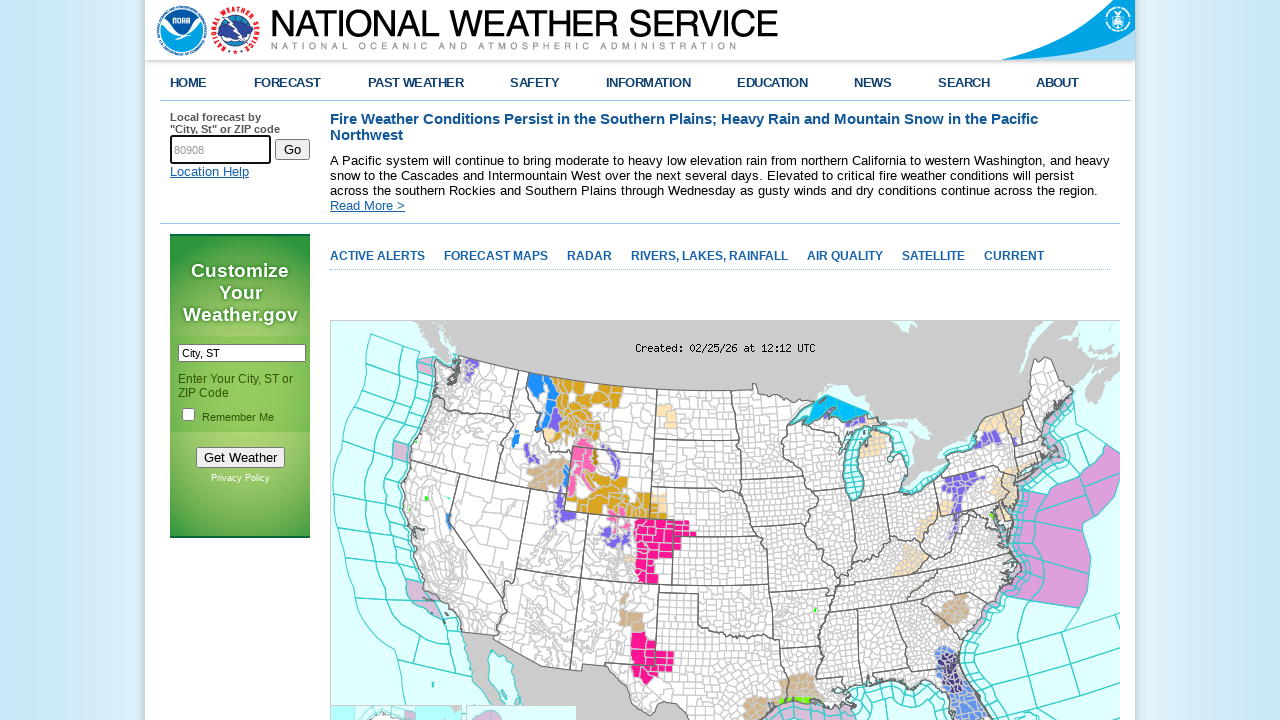

Entered city name 'Colorado Springs' in the location input field on input[name='myfcst-location-input']
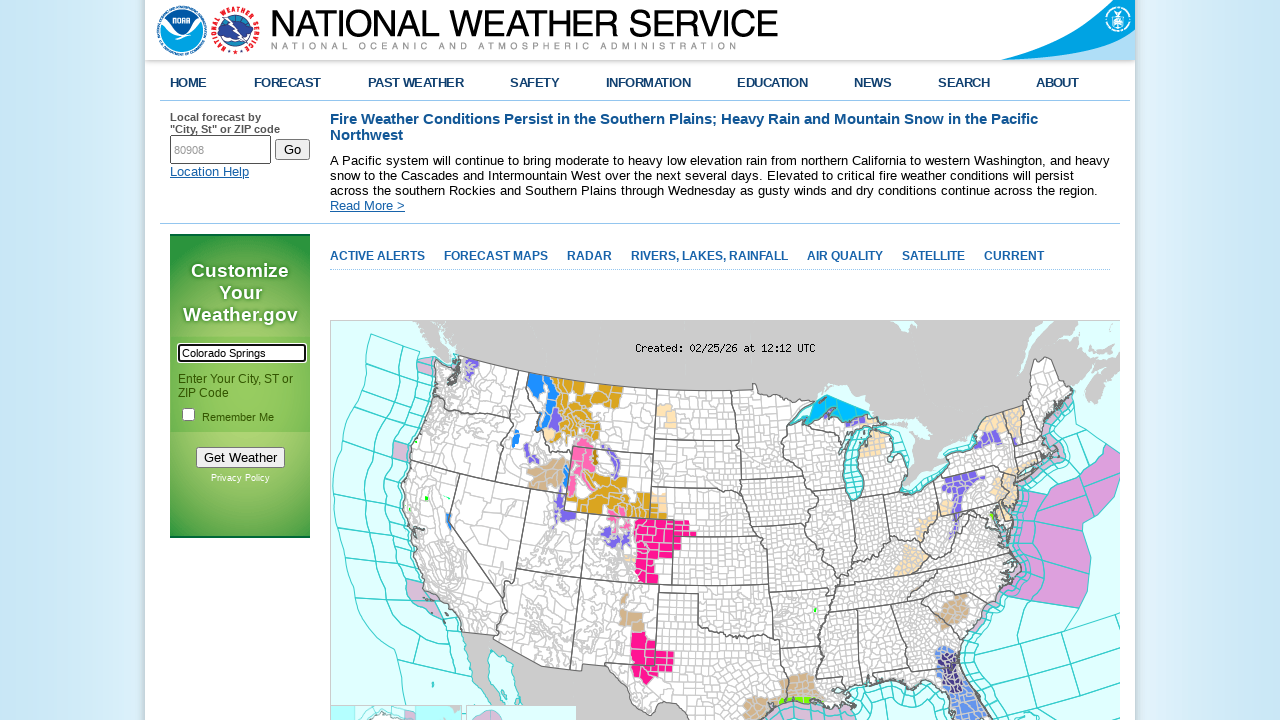

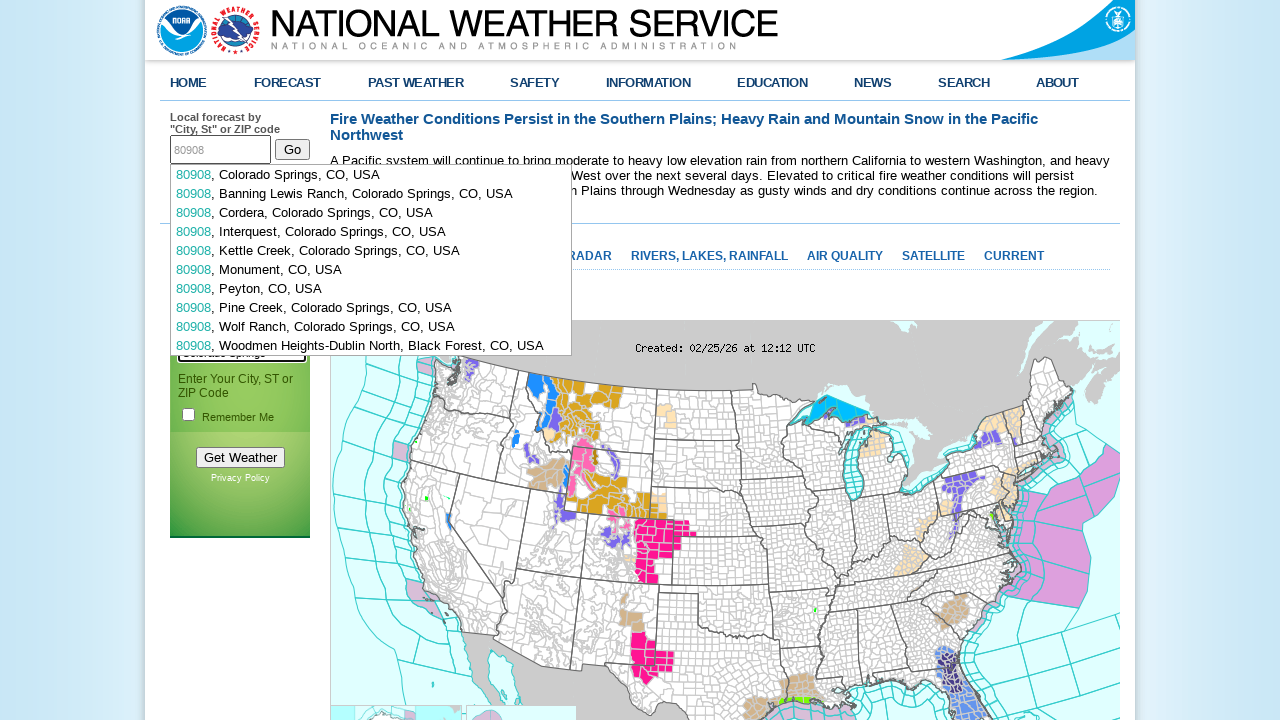